Tests shopping cart functionality by adding items (Funny Cow and Fluffy Bunny) to cart multiple times, navigating to cart, and verifying items are present.

Starting URL: http://jupiter.cloud.planittesting.com

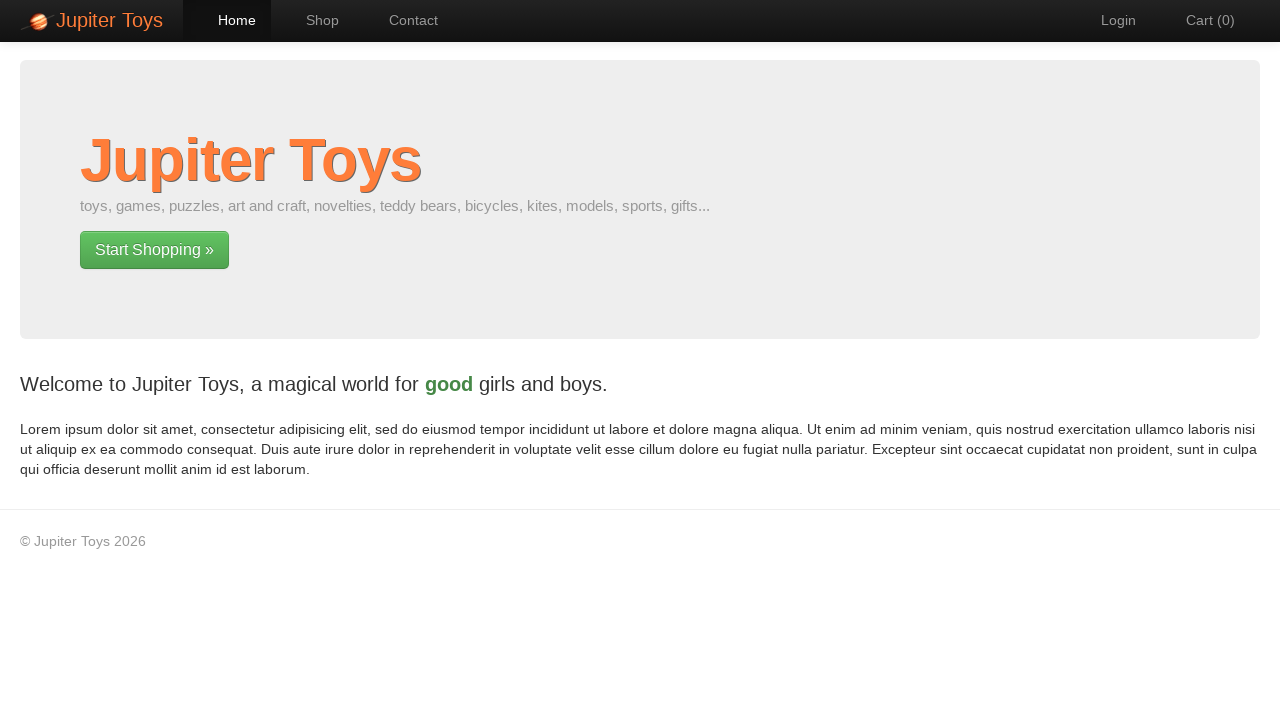

Clicked on shop page navigation at (312, 20) on #nav-shop
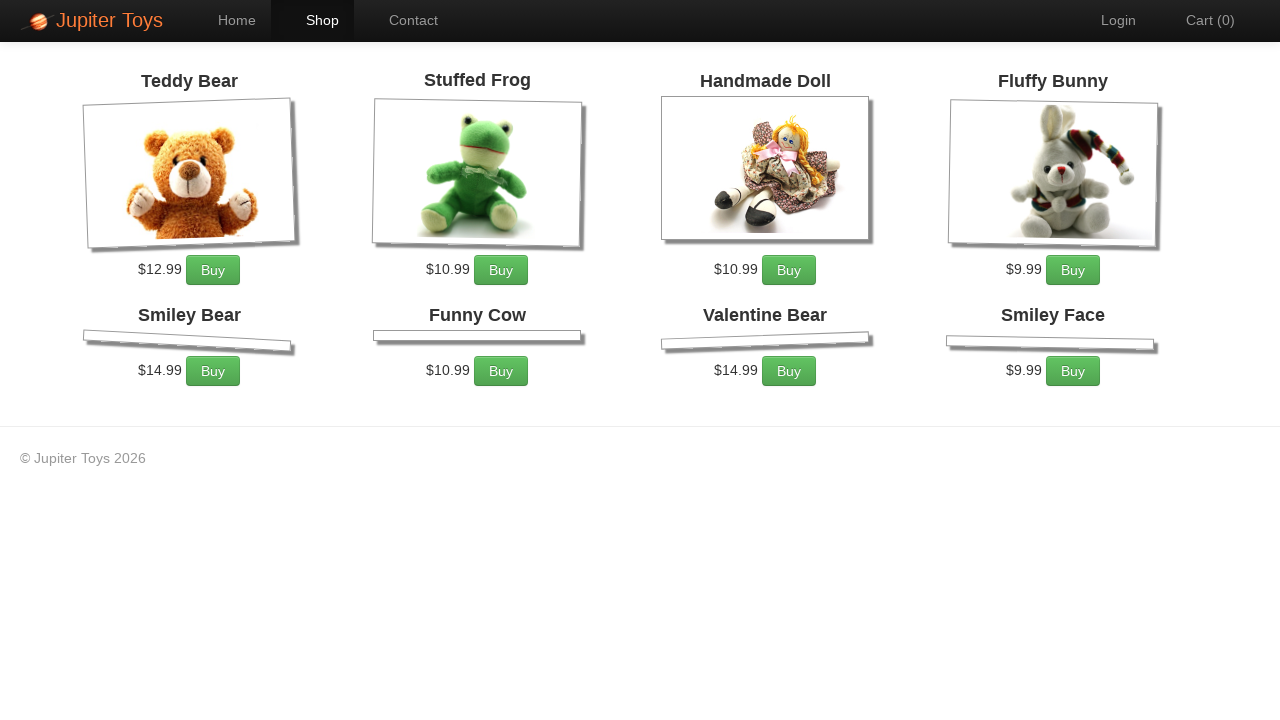

Products loaded successfully
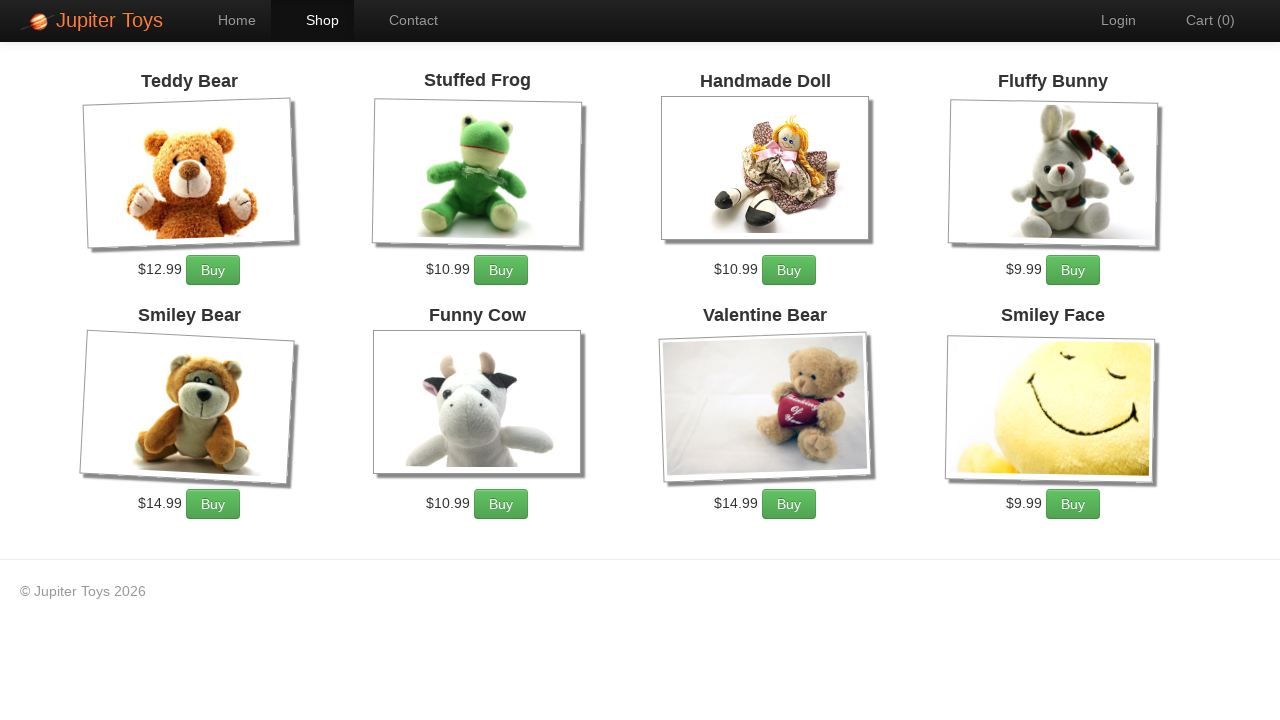

Clicked buy button for Funny Cow (first time) at (501, 504) on xpath=//li[contains(.,'Funny Cow')]//a[contains(@class,'btn-success')]
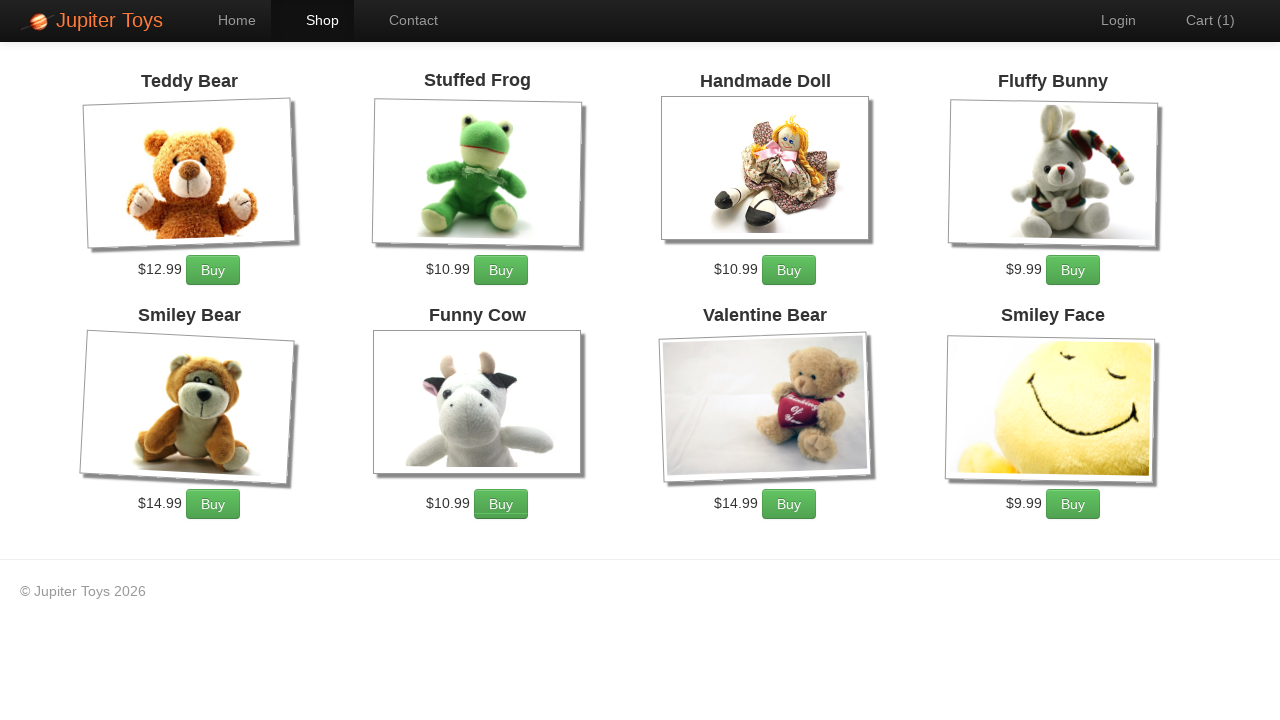

Clicked buy button for Funny Cow (second time) at (501, 504) on xpath=//li[contains(.,'Funny Cow')]//a[contains(@class,'btn-success')]
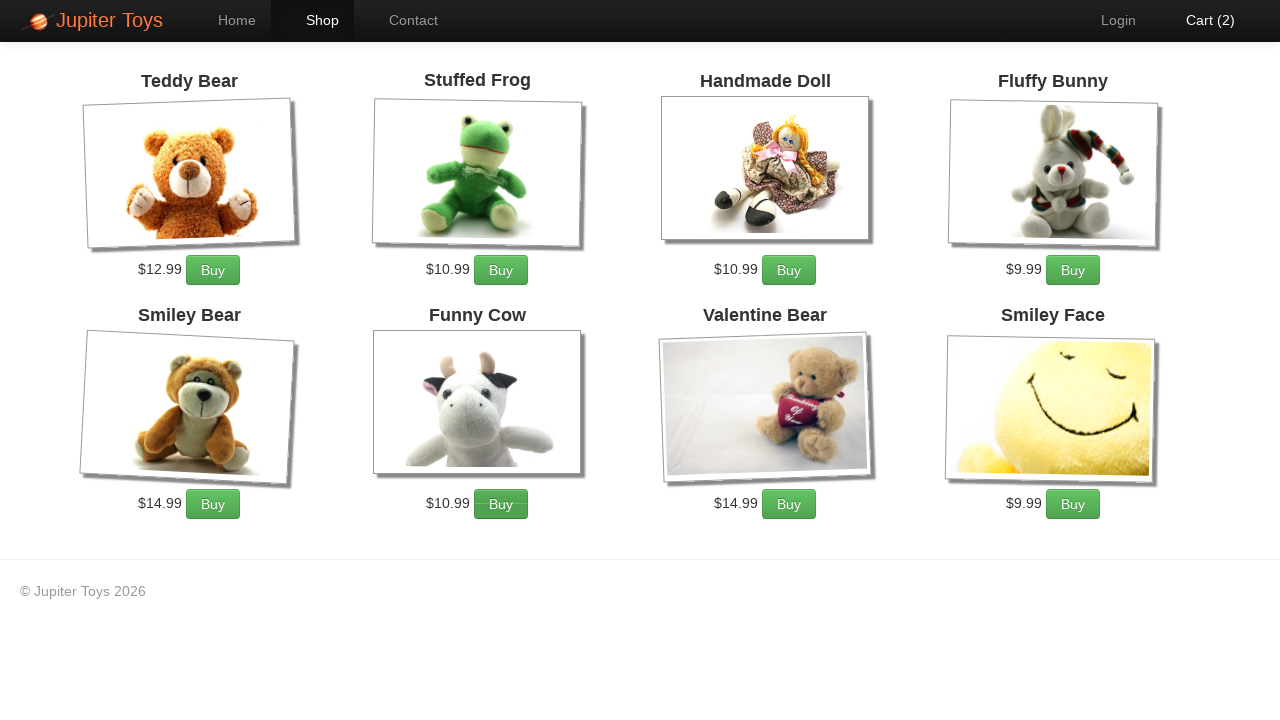

Clicked buy button for Fluffy Bunny at (1073, 270) on xpath=//li[contains(.,'Fluffy Bunny')]//a[contains(@class,'btn-success')]
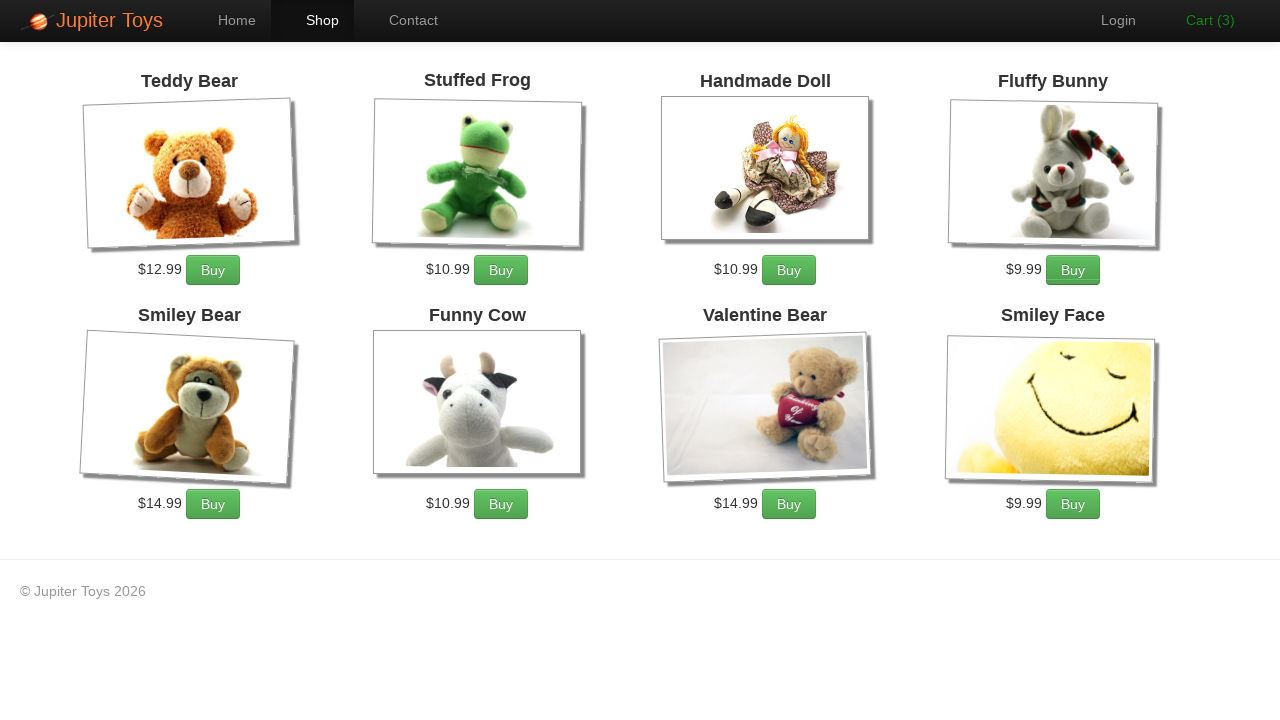

Clicked on cart navigation at (1200, 20) on #nav-cart
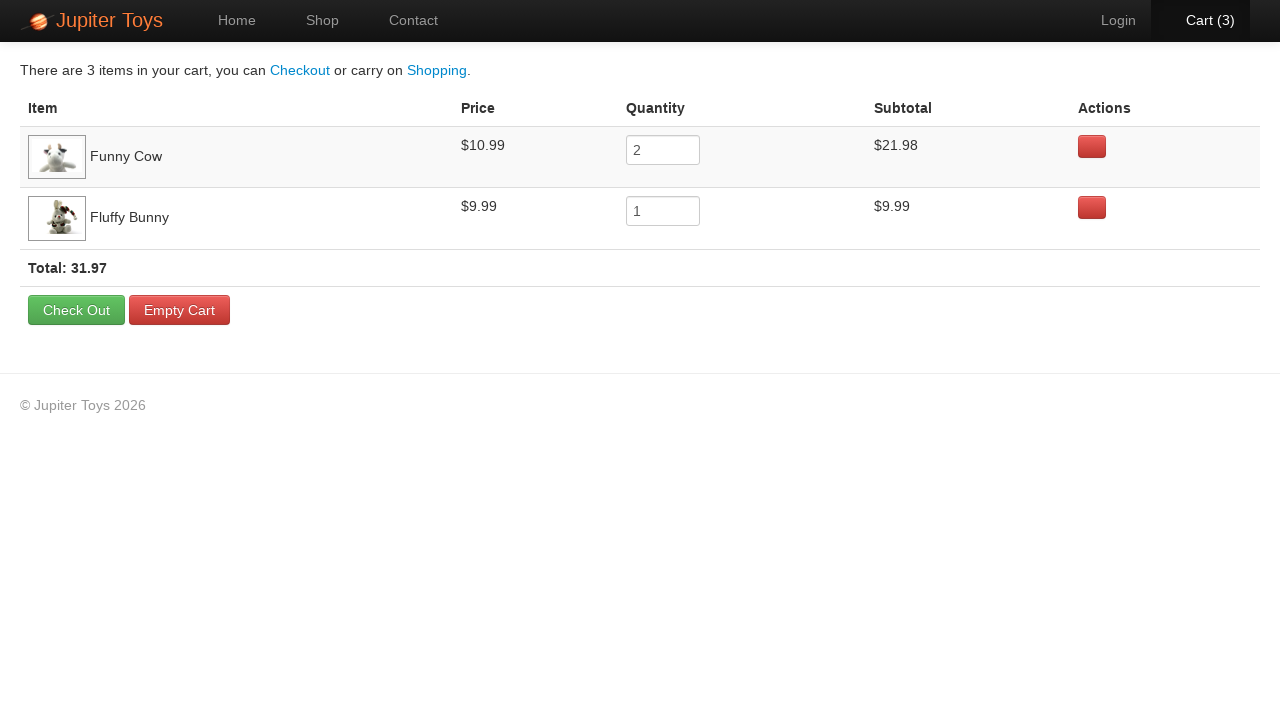

Cart message element loaded
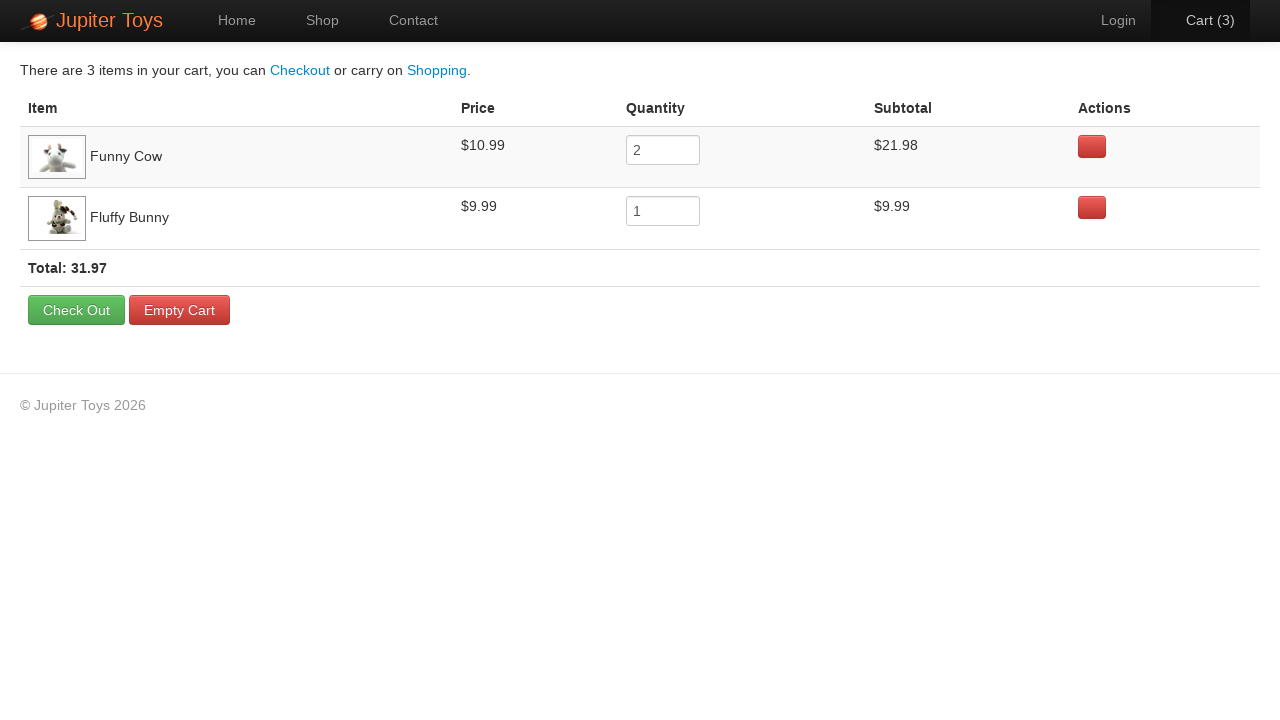

Cart table with items is visible
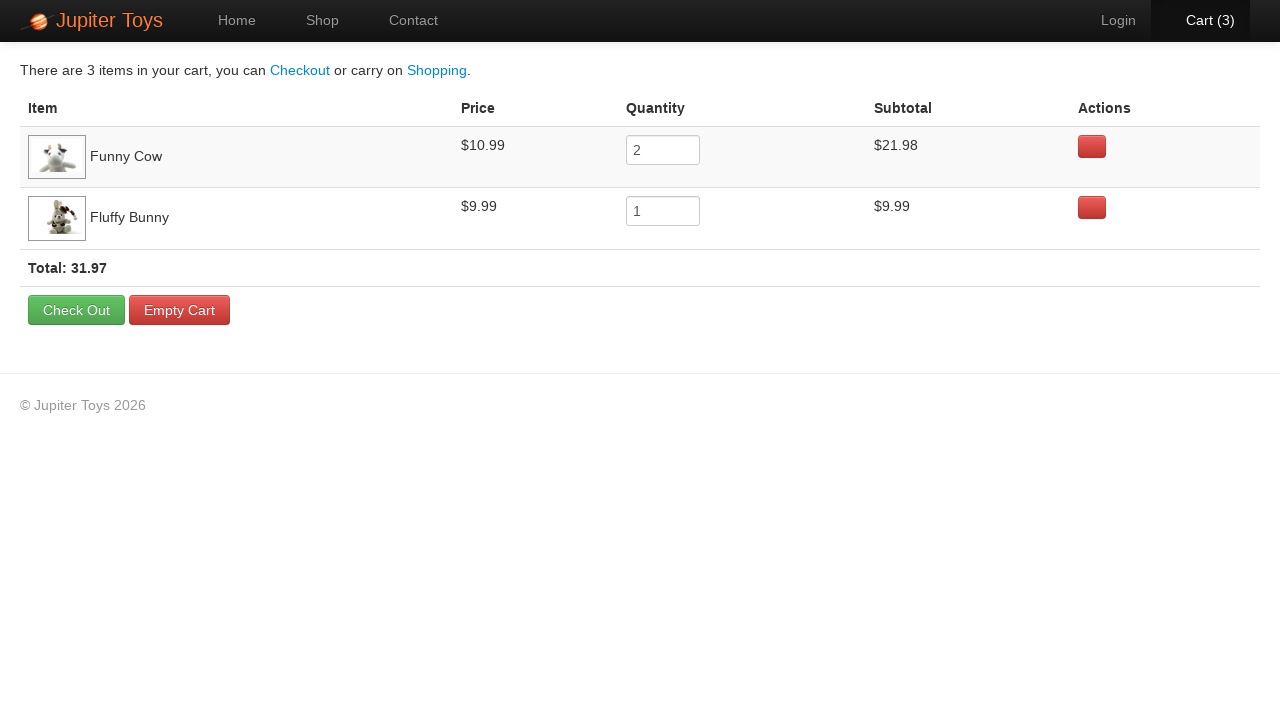

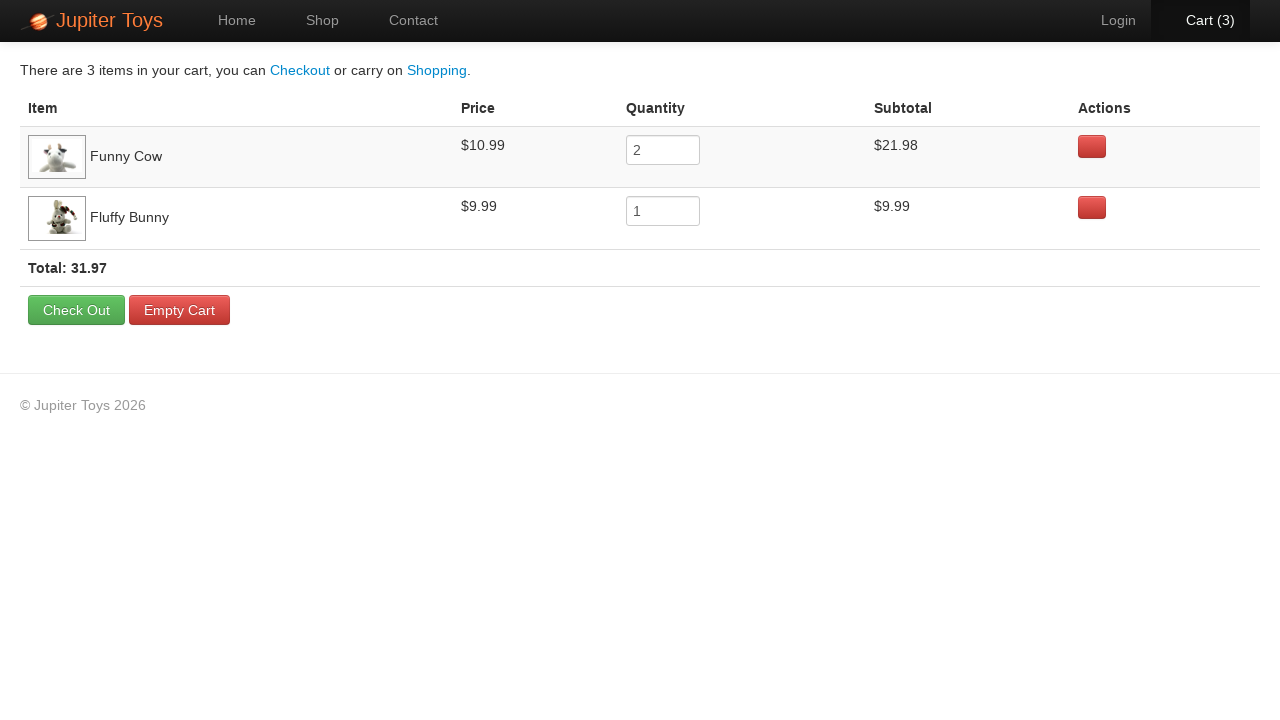